Tests that the Clear completed button is hidden when there are no completed items

Starting URL: https://demo.playwright.dev/todomvc

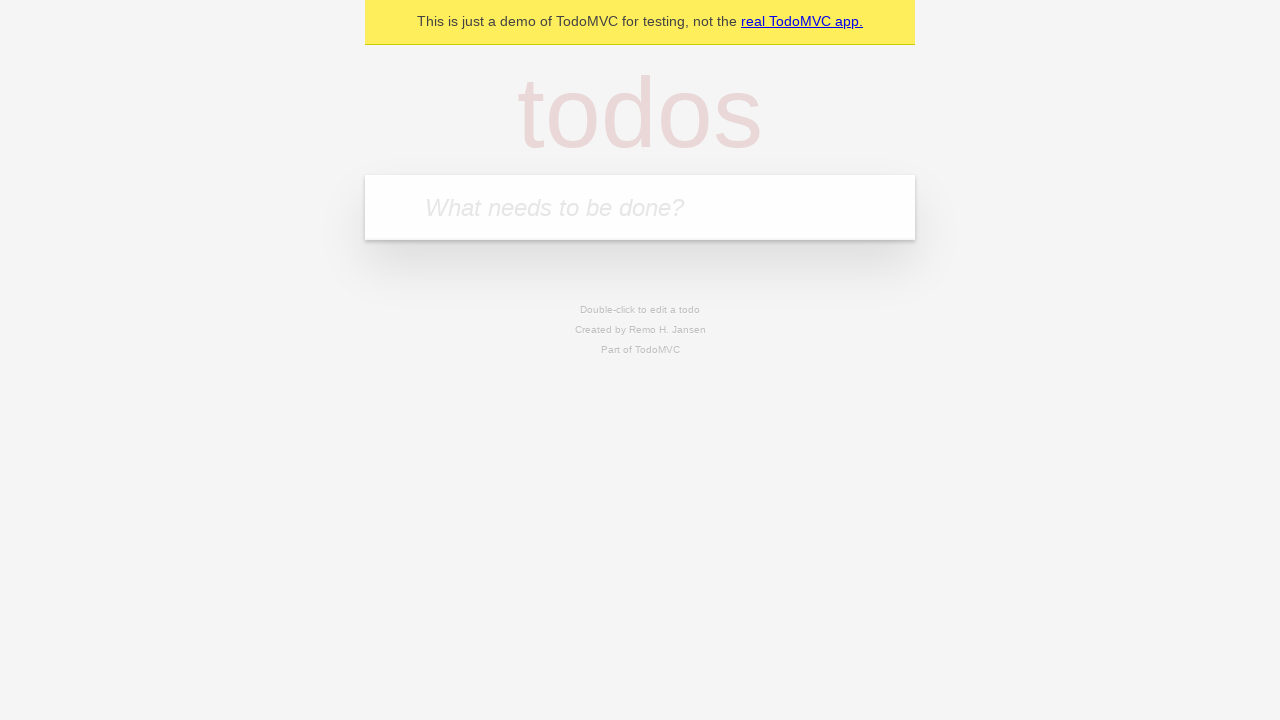

Filled todo input with 'buy some cheese' on internal:attr=[placeholder="What needs to be done?"i]
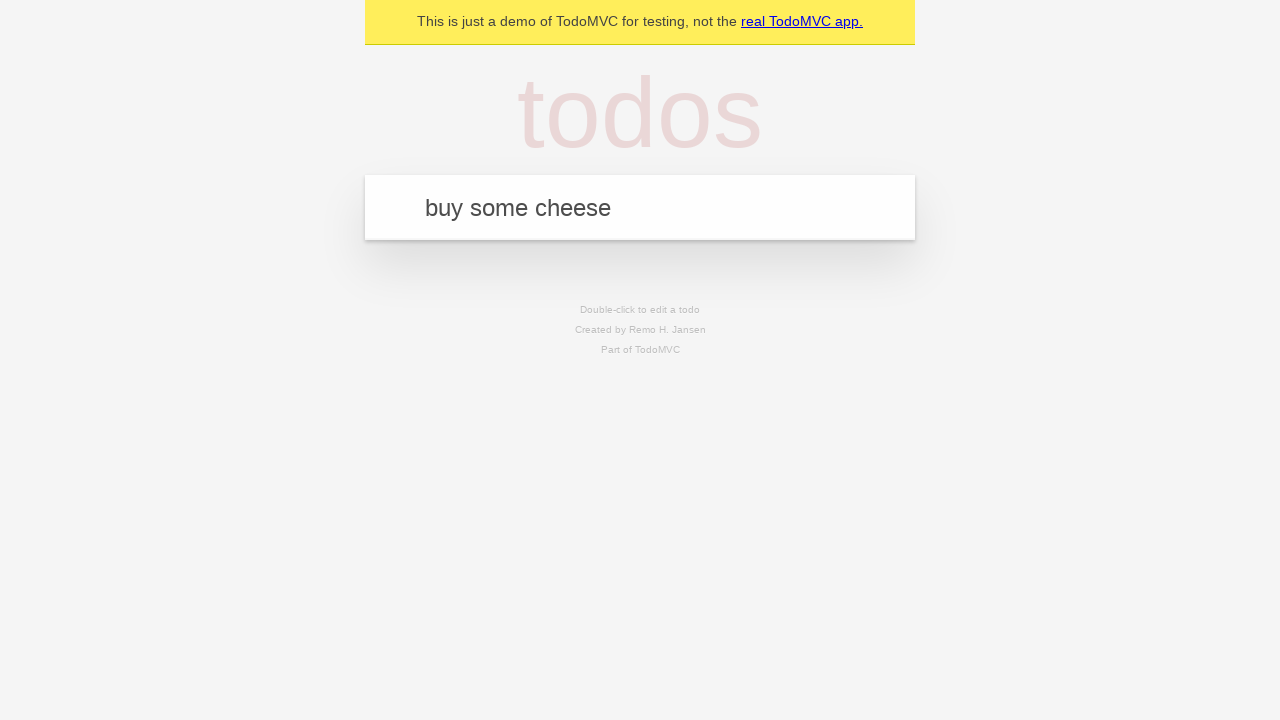

Pressed Enter to create first todo on internal:attr=[placeholder="What needs to be done?"i]
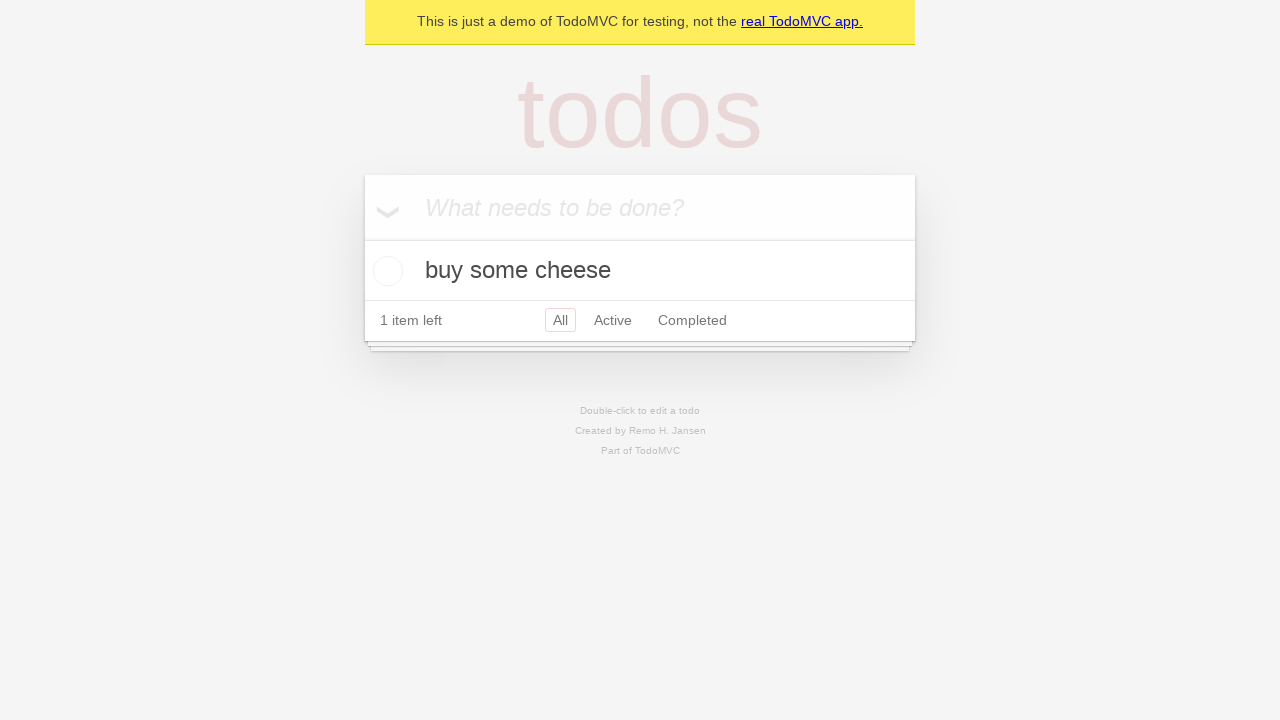

Filled todo input with 'feed the cat' on internal:attr=[placeholder="What needs to be done?"i]
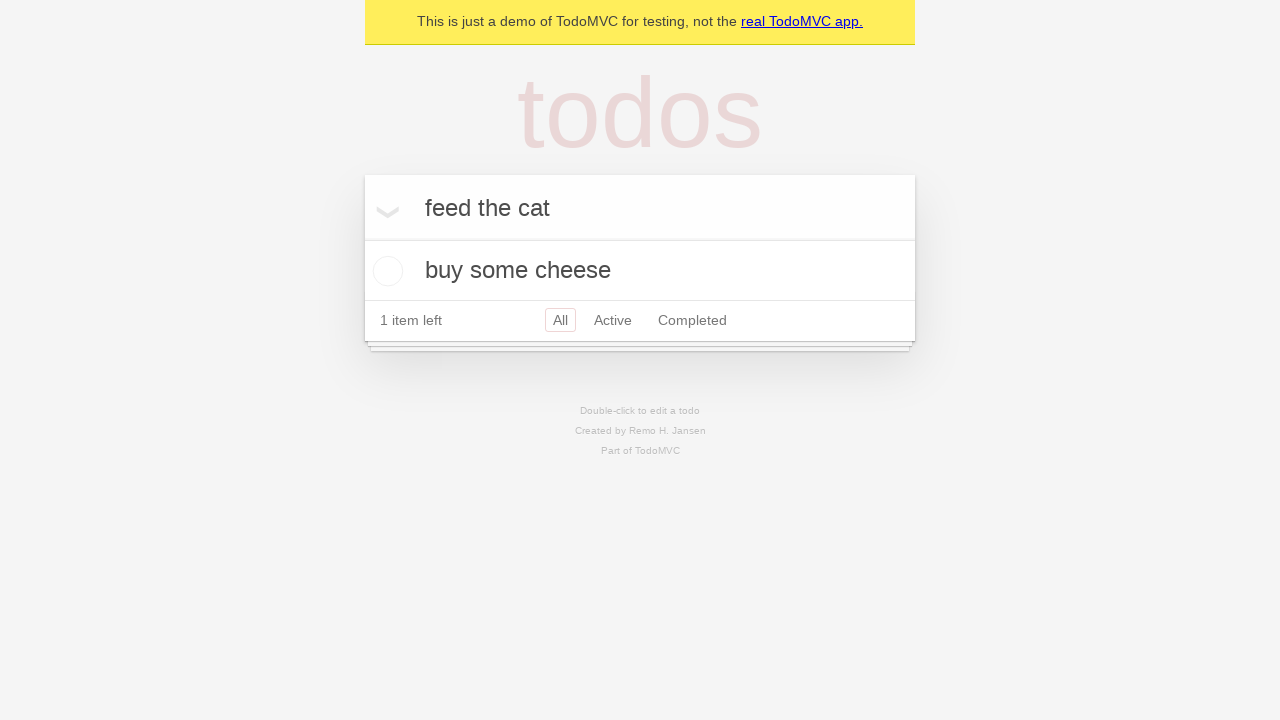

Pressed Enter to create second todo on internal:attr=[placeholder="What needs to be done?"i]
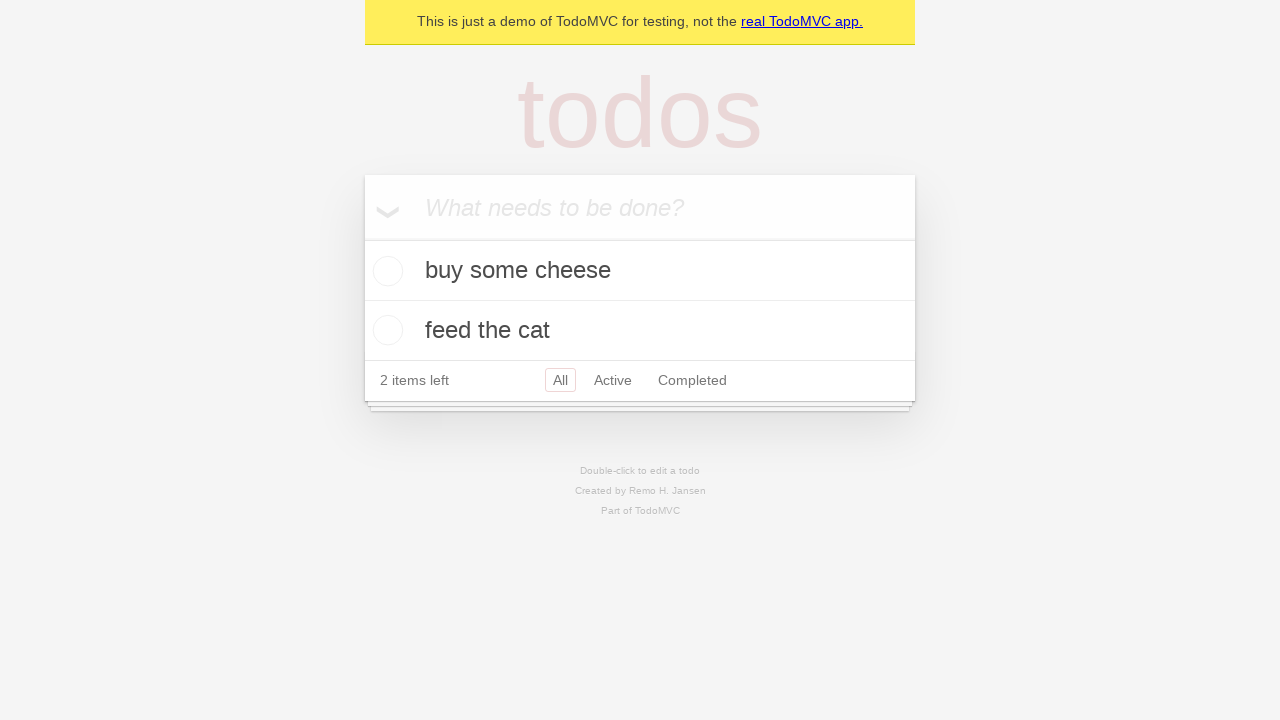

Filled todo input with 'book a doctors appointment' on internal:attr=[placeholder="What needs to be done?"i]
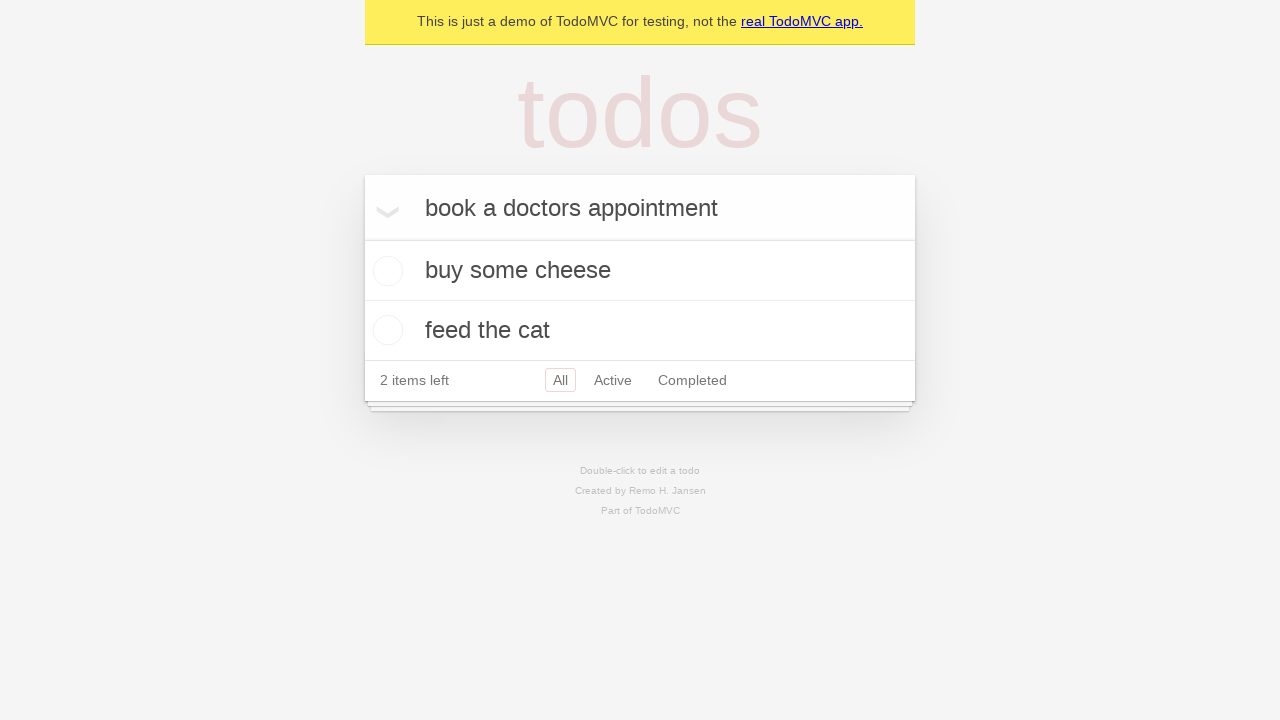

Pressed Enter to create third todo on internal:attr=[placeholder="What needs to be done?"i]
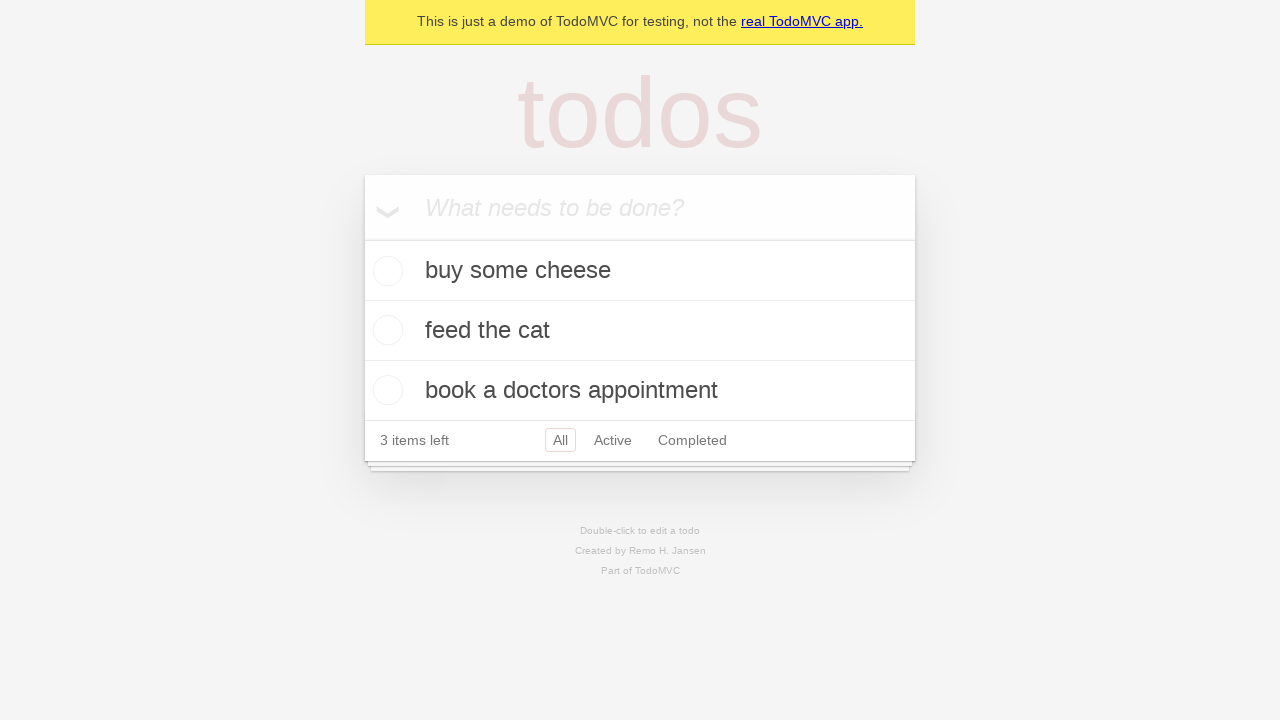

Checked the first todo item as completed at (385, 271) on .todo-list li .toggle >> nth=0
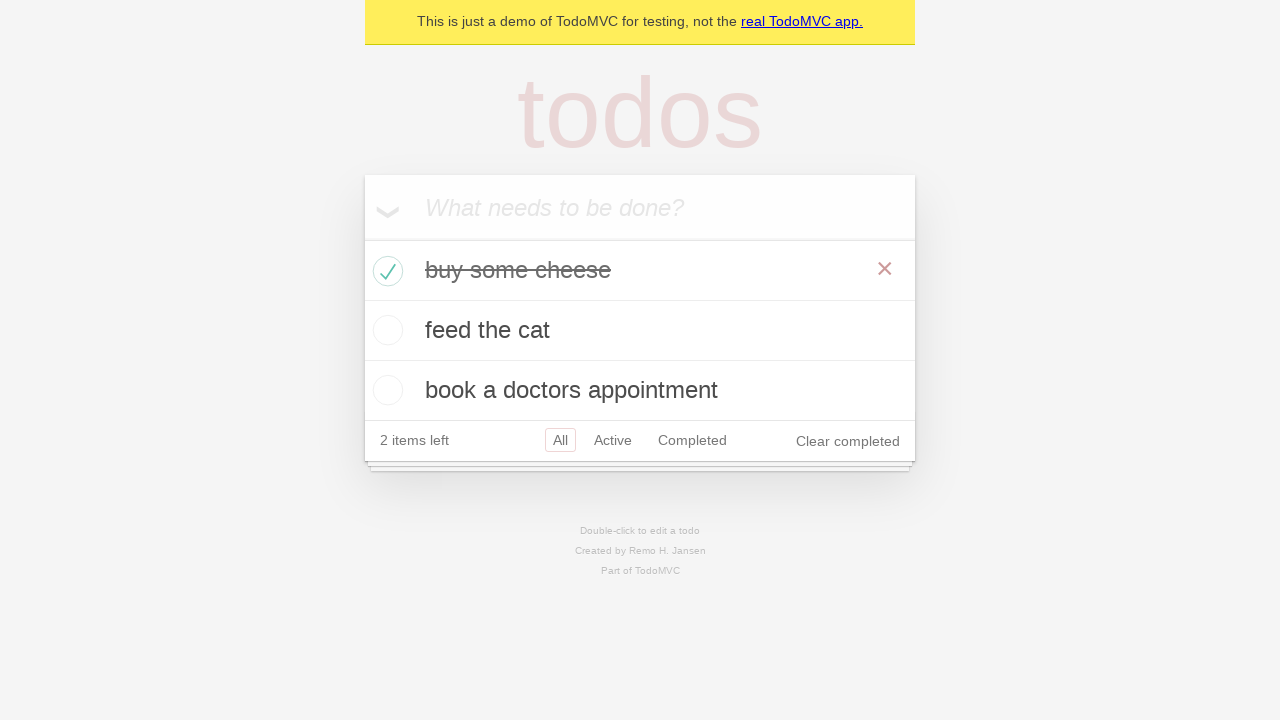

Clicked Clear completed button to remove completed items at (848, 441) on internal:role=button[name="Clear completed"i]
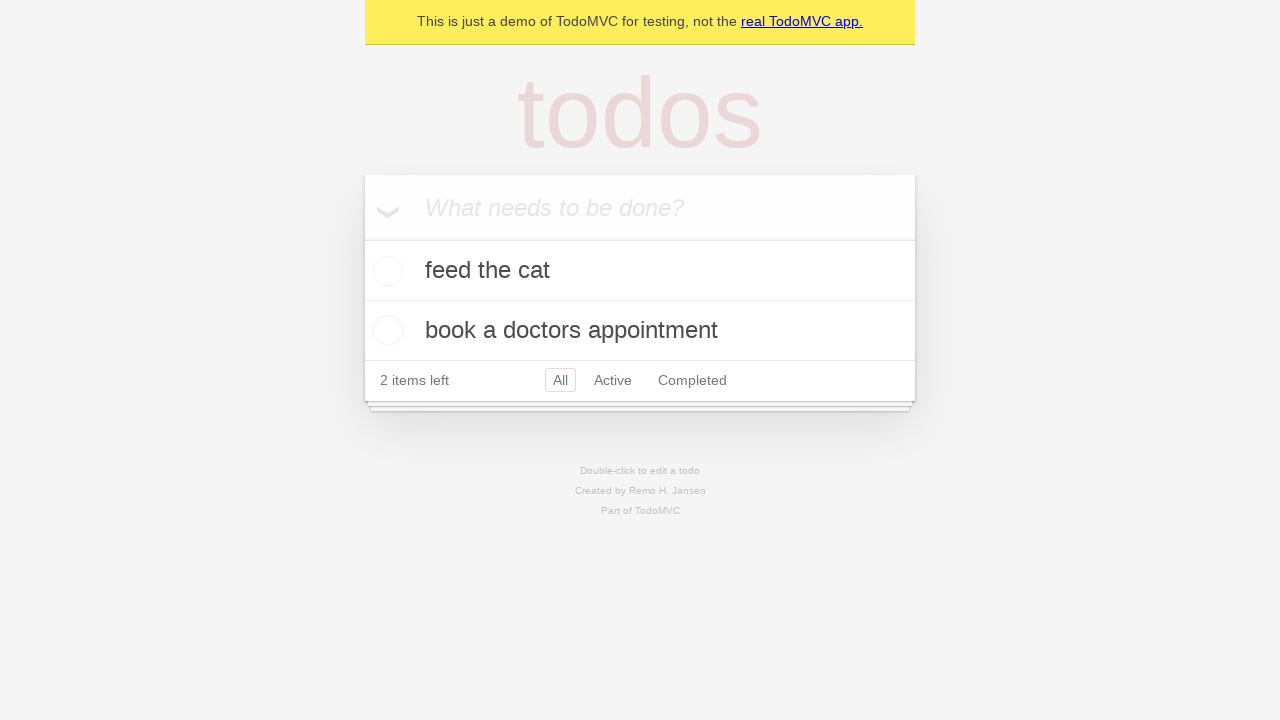

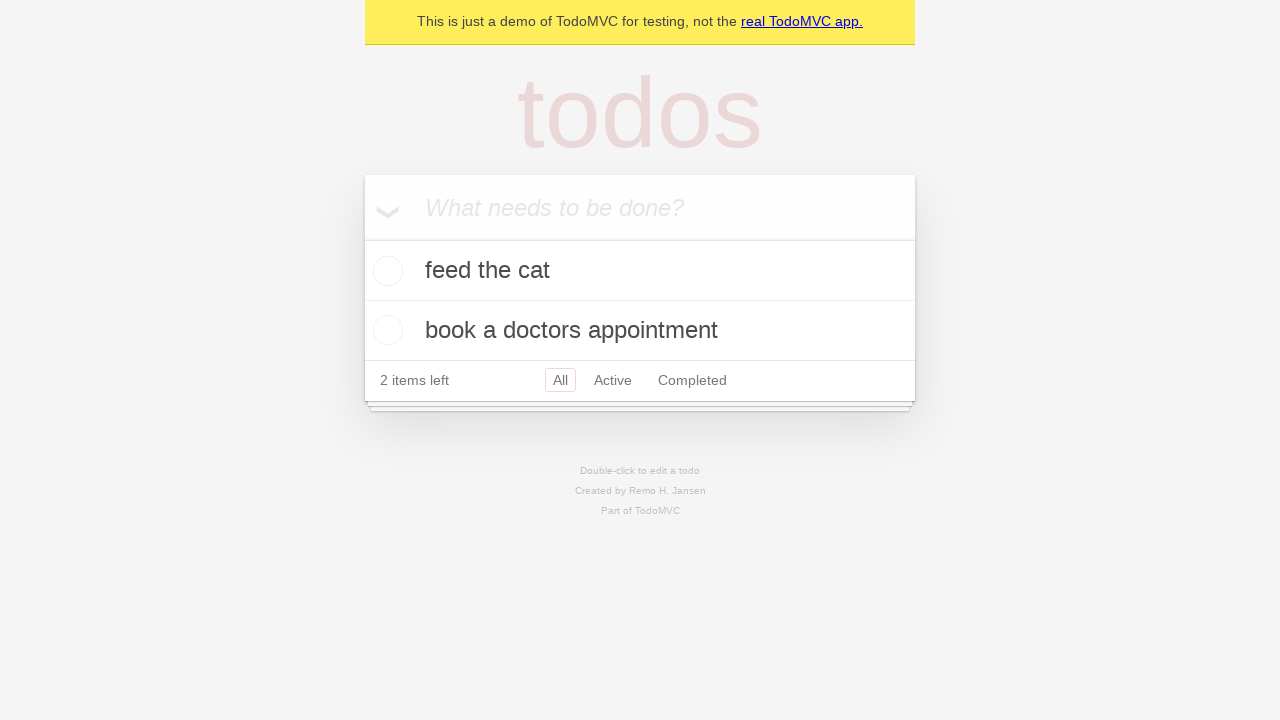